Tests registration form validation with invalid email format in both email fields

Starting URL: https://alada.vn/tai-khoan/dang-ky.html

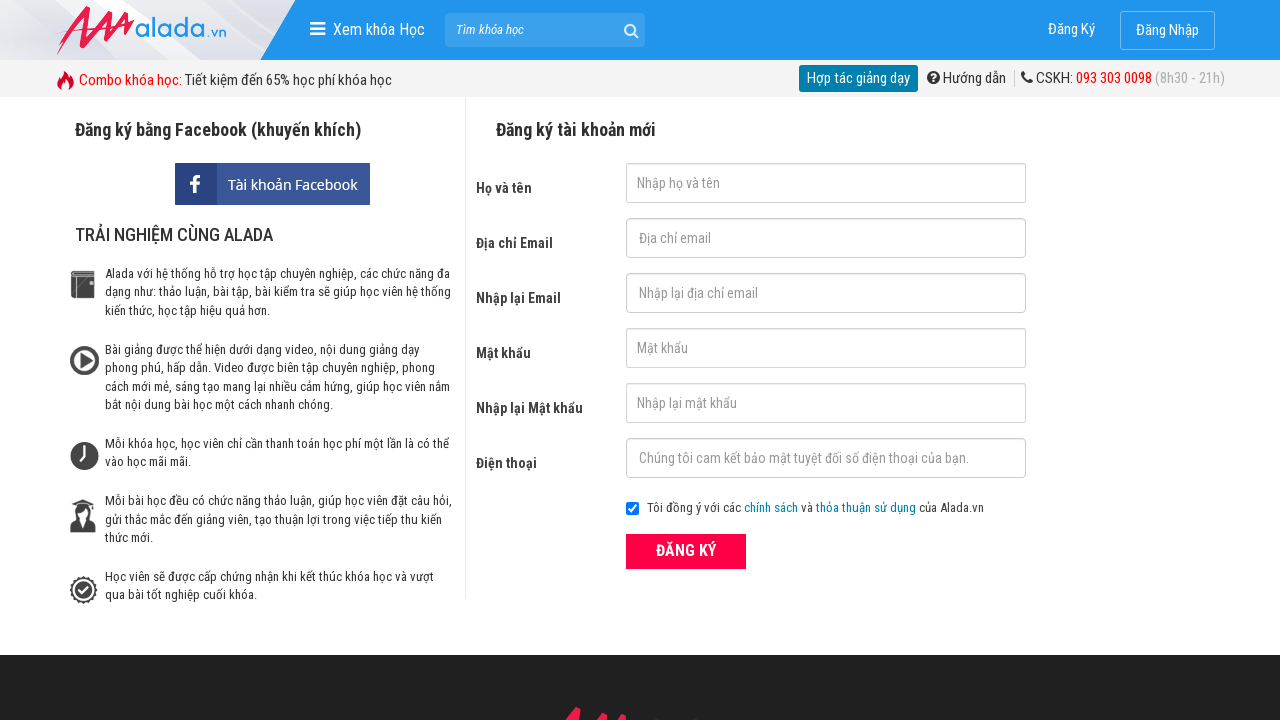

Navigated to registration form page
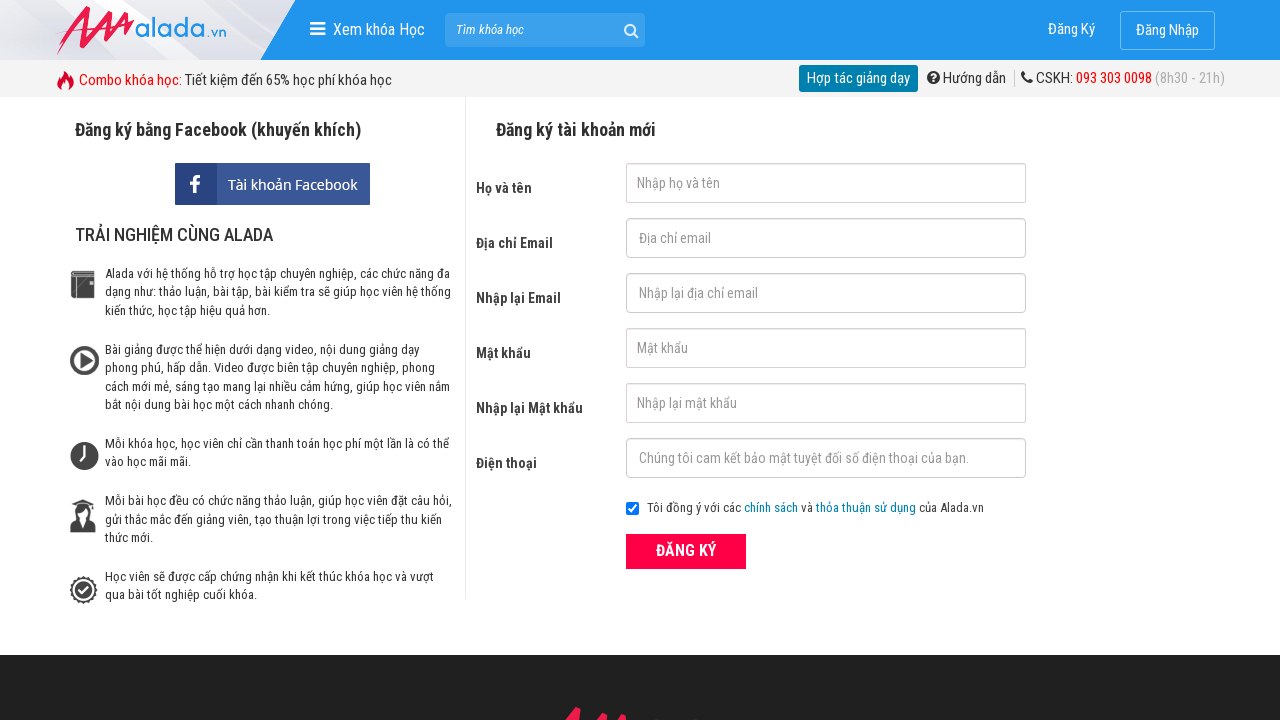

Filled first name field with 'Joe Biden' on #txtFirstname
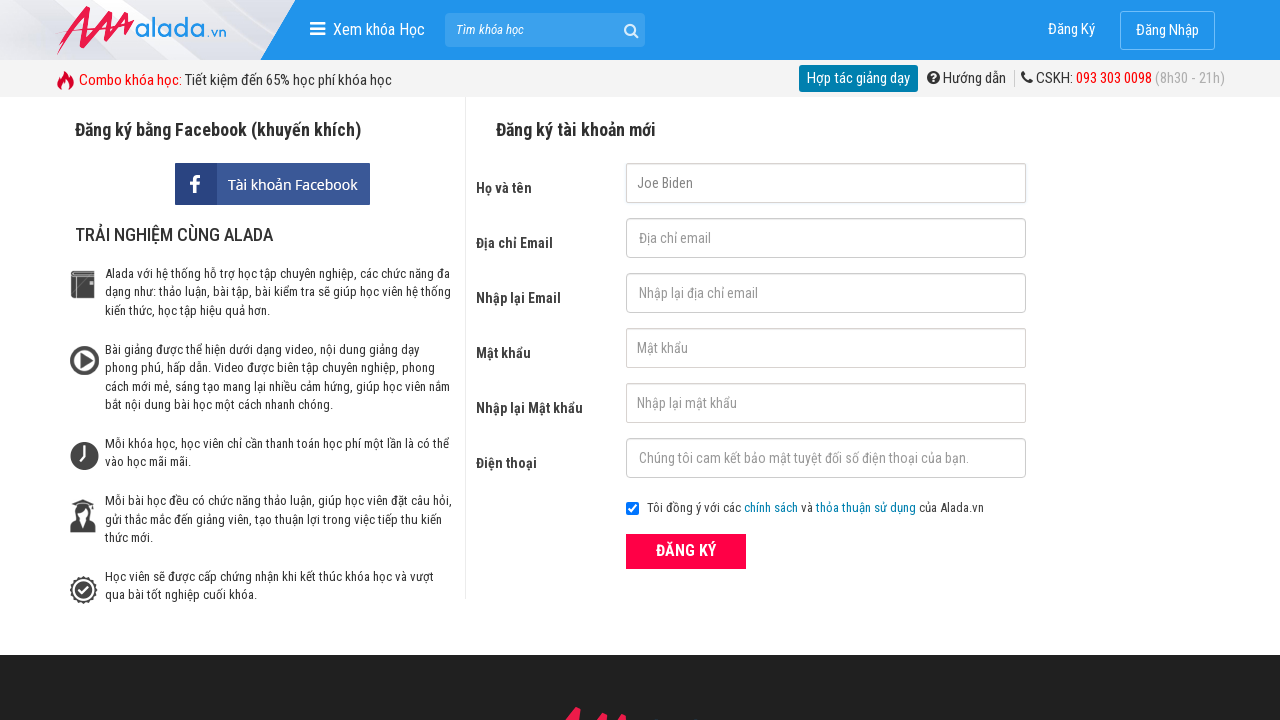

Filled email field with invalid format '123@123@123' on #txtEmail
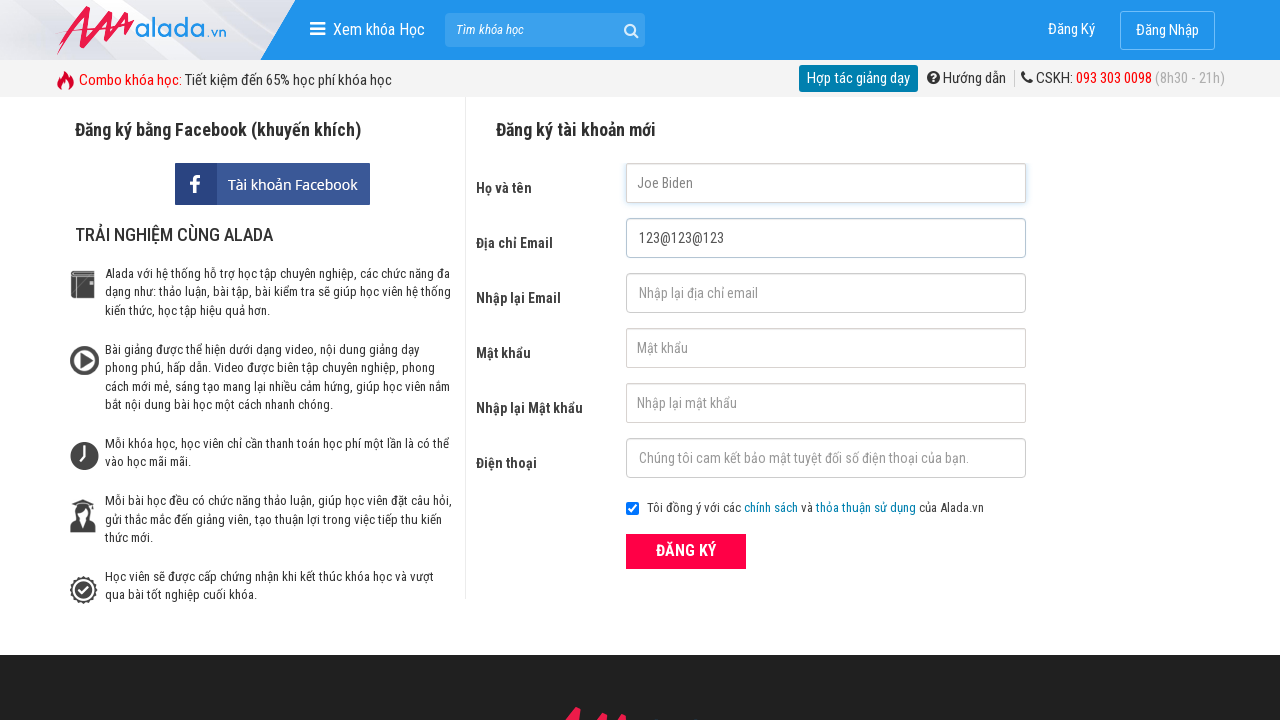

Filled confirm email field with invalid format '123@123@123' on #txtCEmail
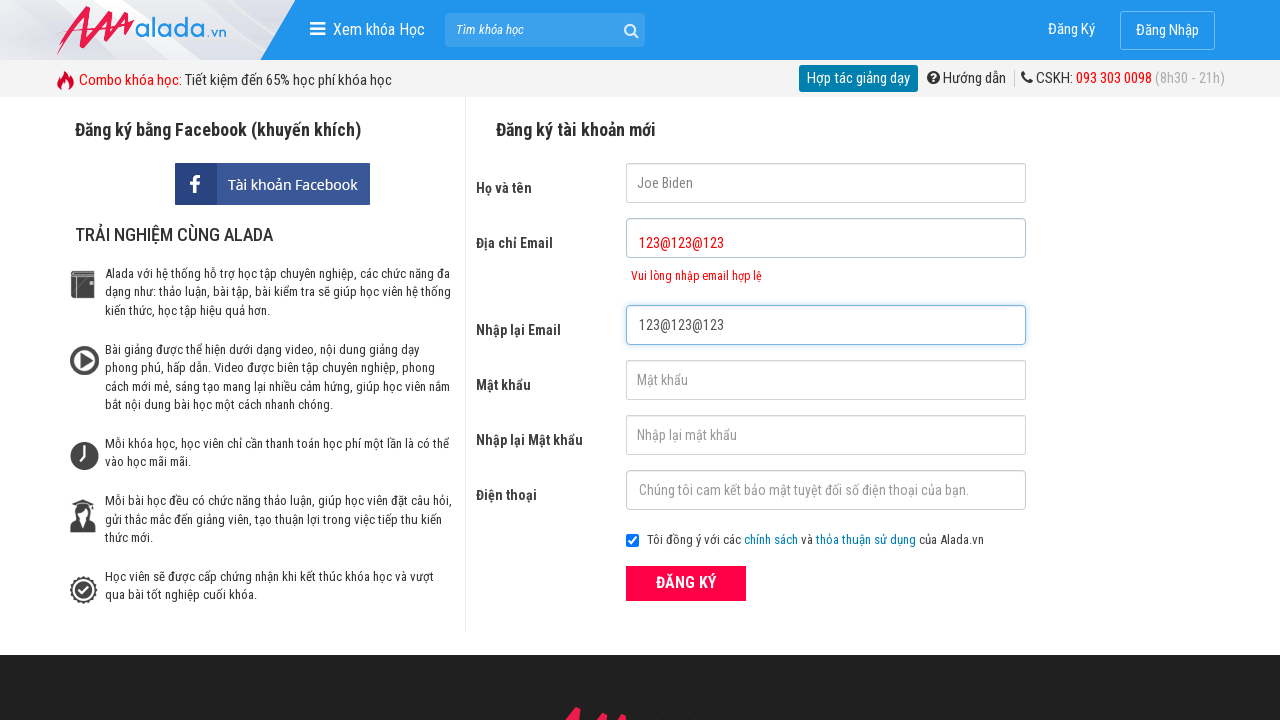

Filled password field with '123456' on #txtPassword
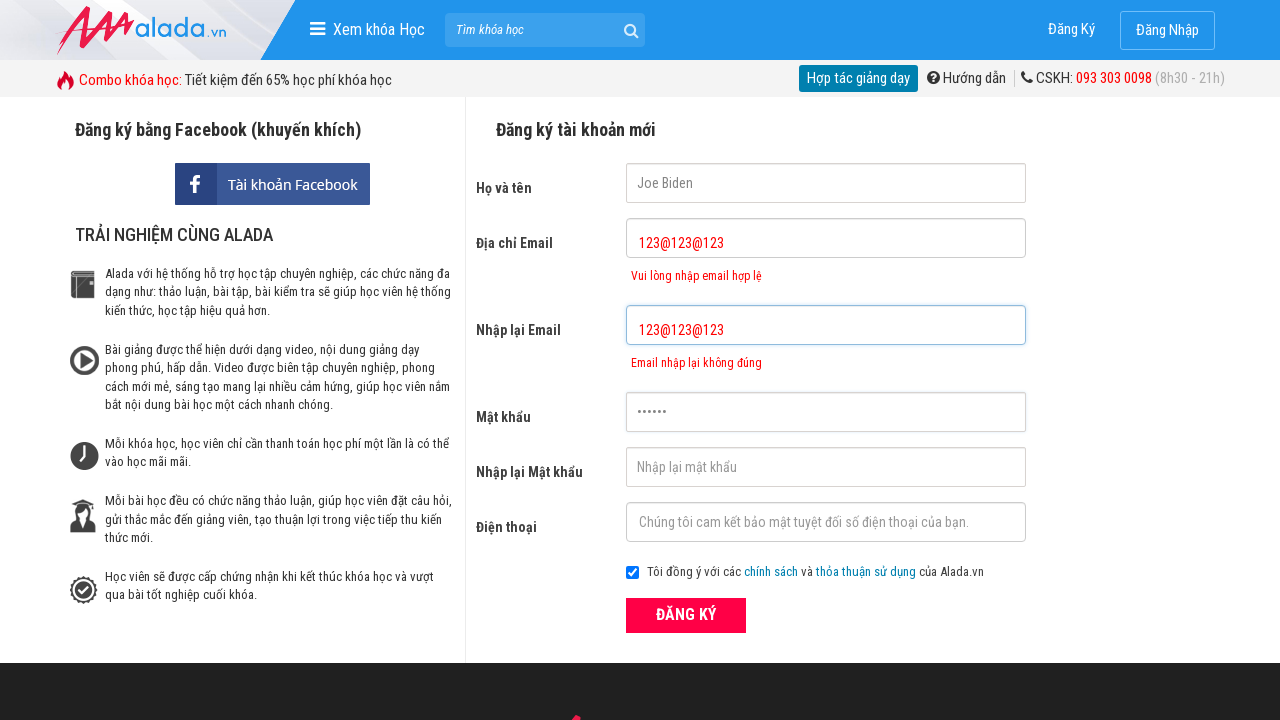

Filled confirm password field with '123456' on #txtCPassword
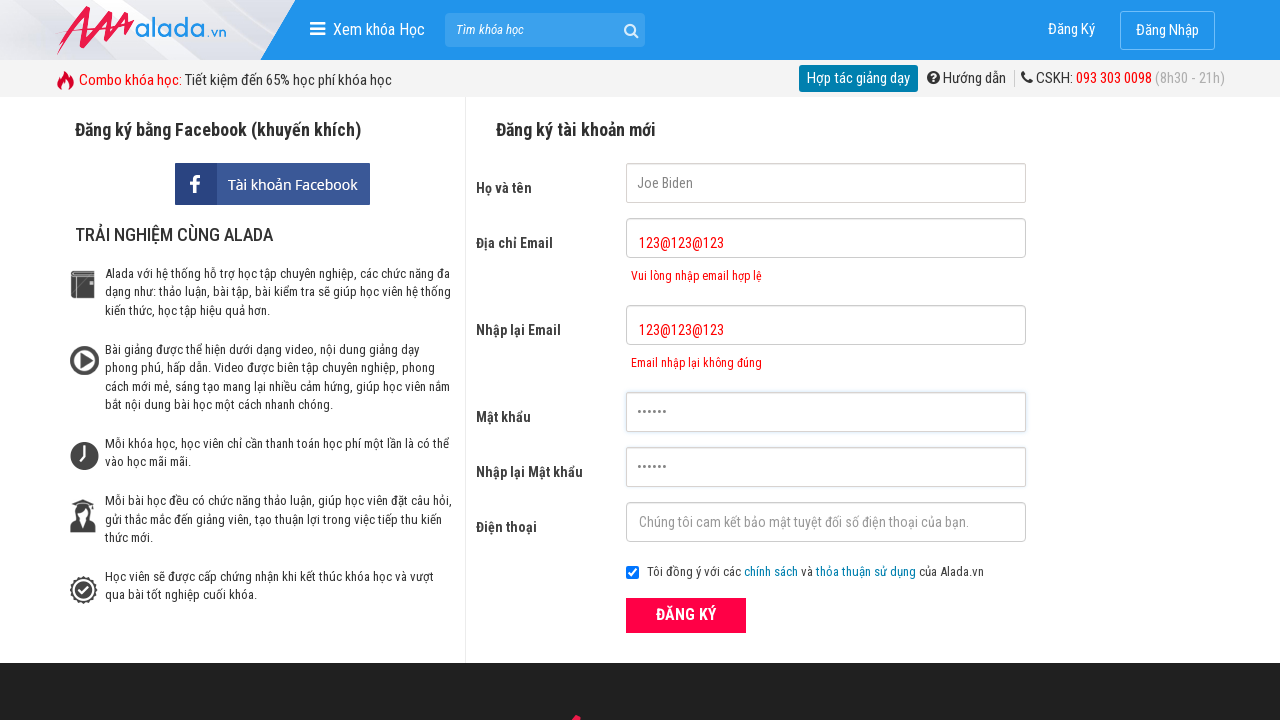

Filled phone field with '0987654321' on #txtPhone
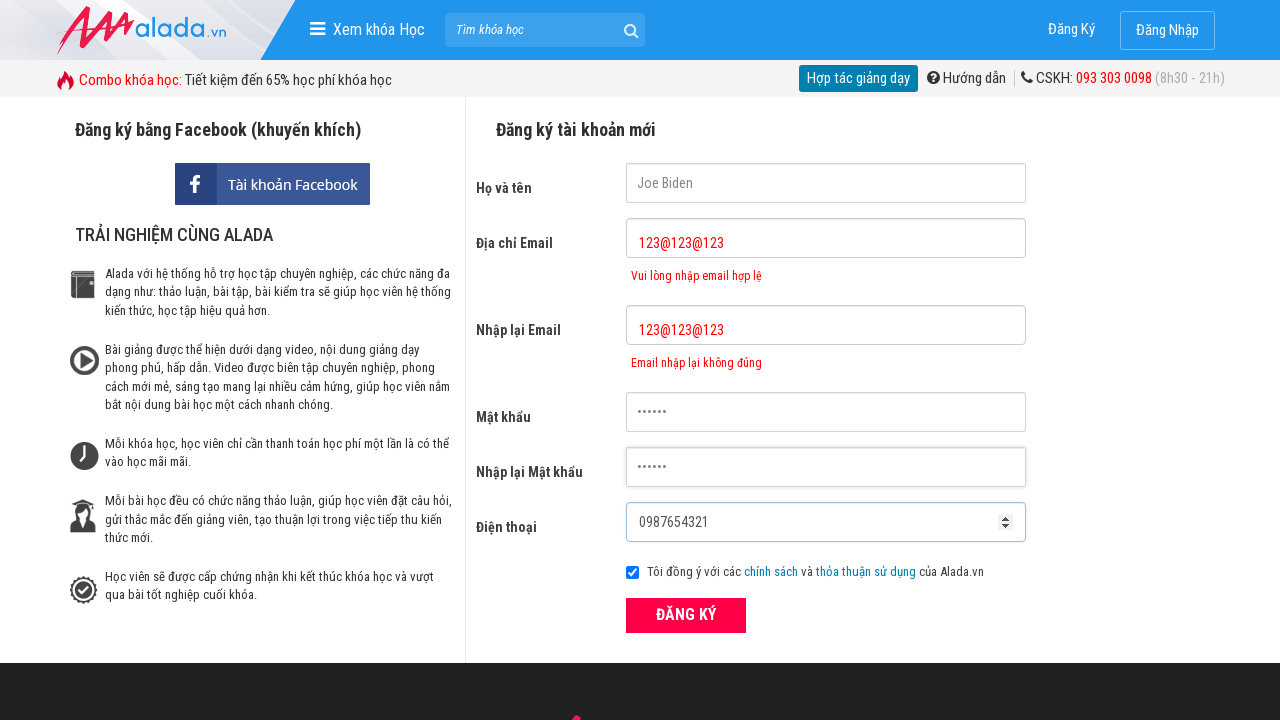

Clicked registration submit button at (686, 615) on xpath=//button[text()='ĐĂNG KÝ' and @type='submit']
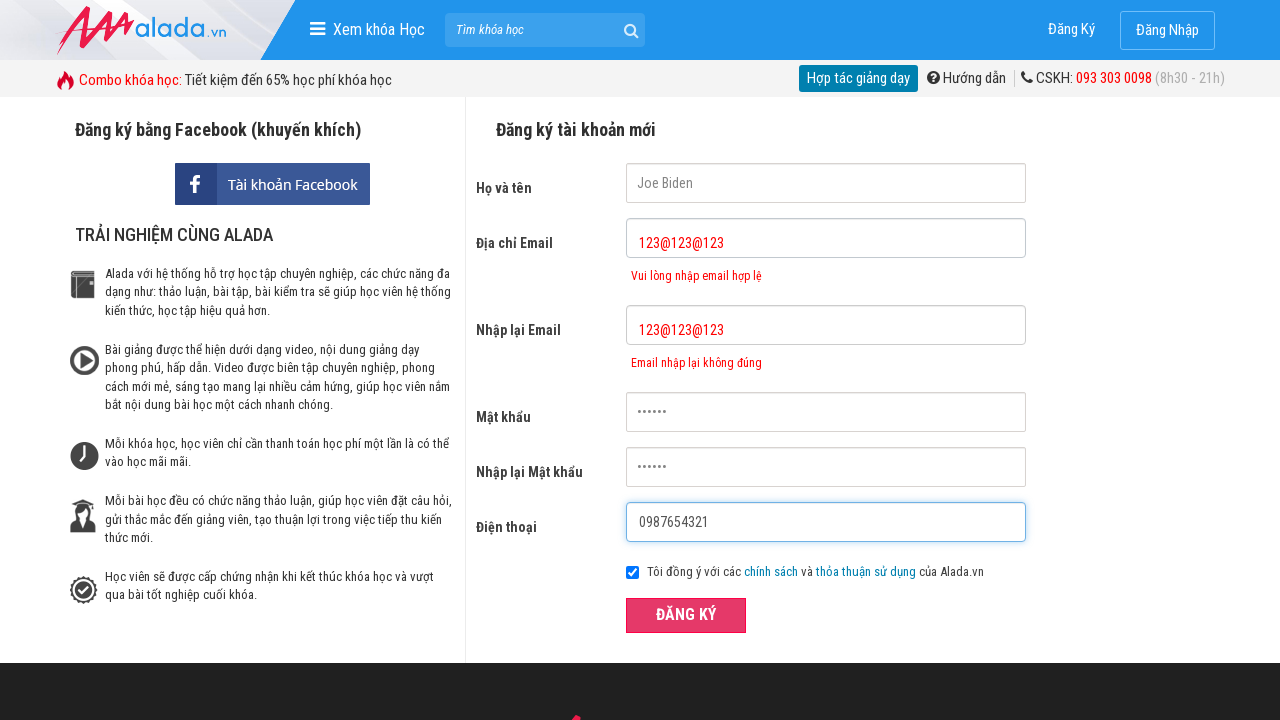

Email validation error message appeared
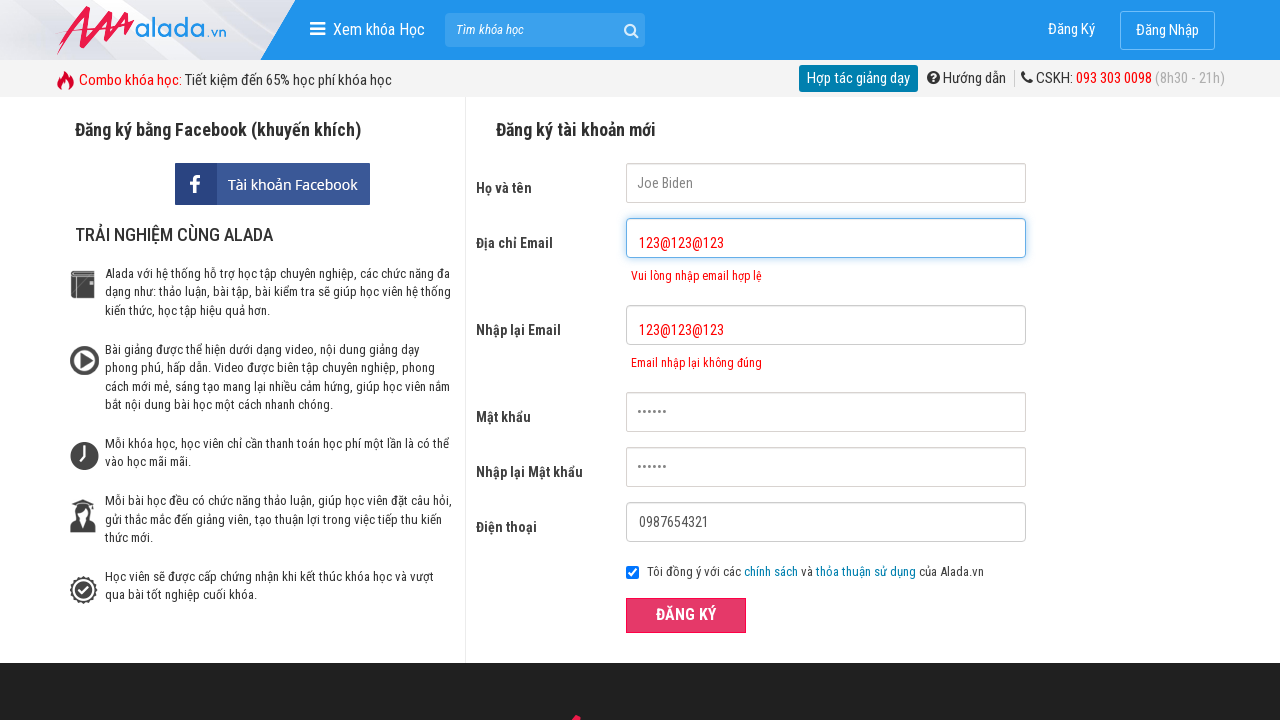

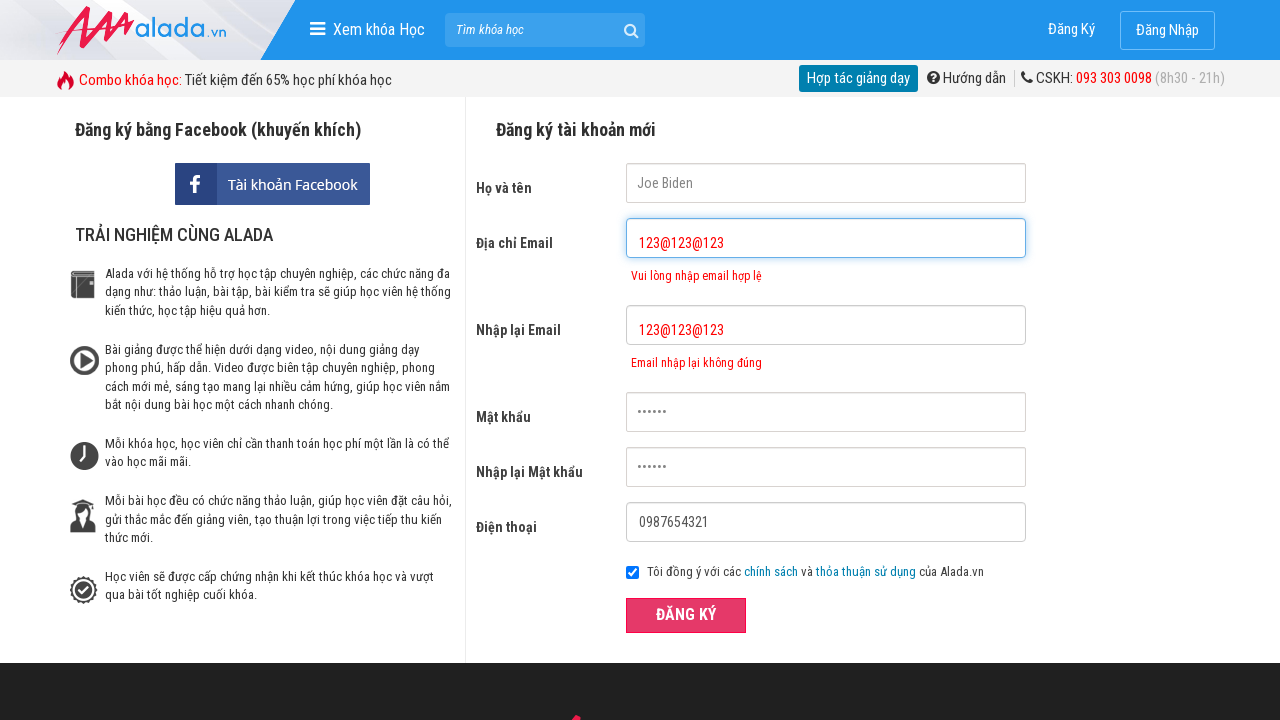